Tests dynamic content loading by clicking a start button and waiting for hidden content to become visible on the page.

Starting URL: https://the-internet.herokuapp.com/dynamic_loading/1

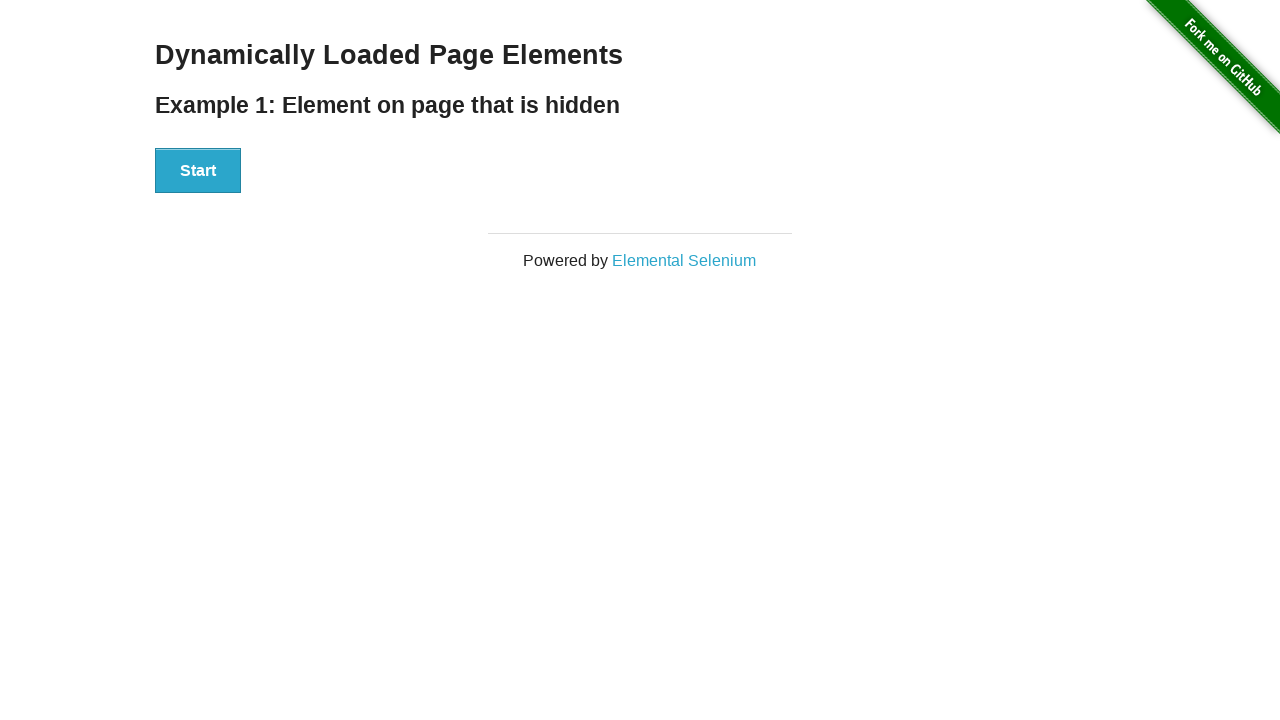

Clicked Start button to trigger dynamic content loading at (198, 171) on #start button
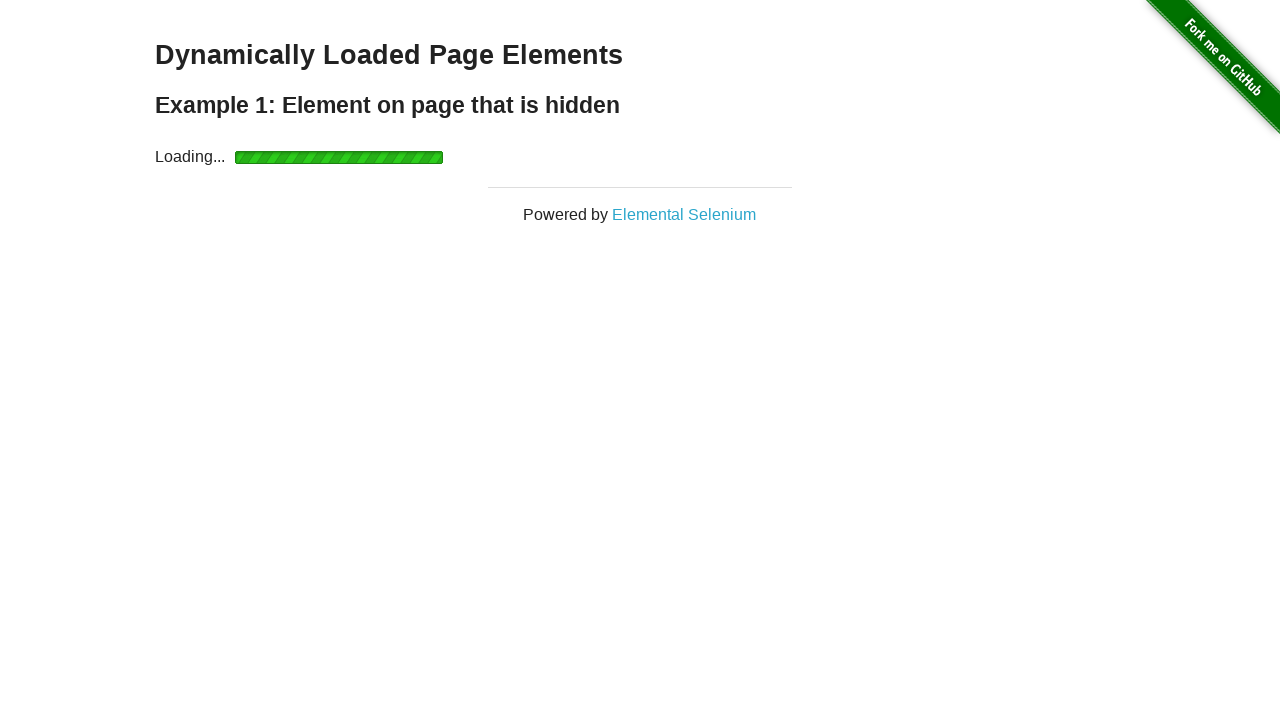

Waited for dynamically loaded content (h4 in #finish) to become visible
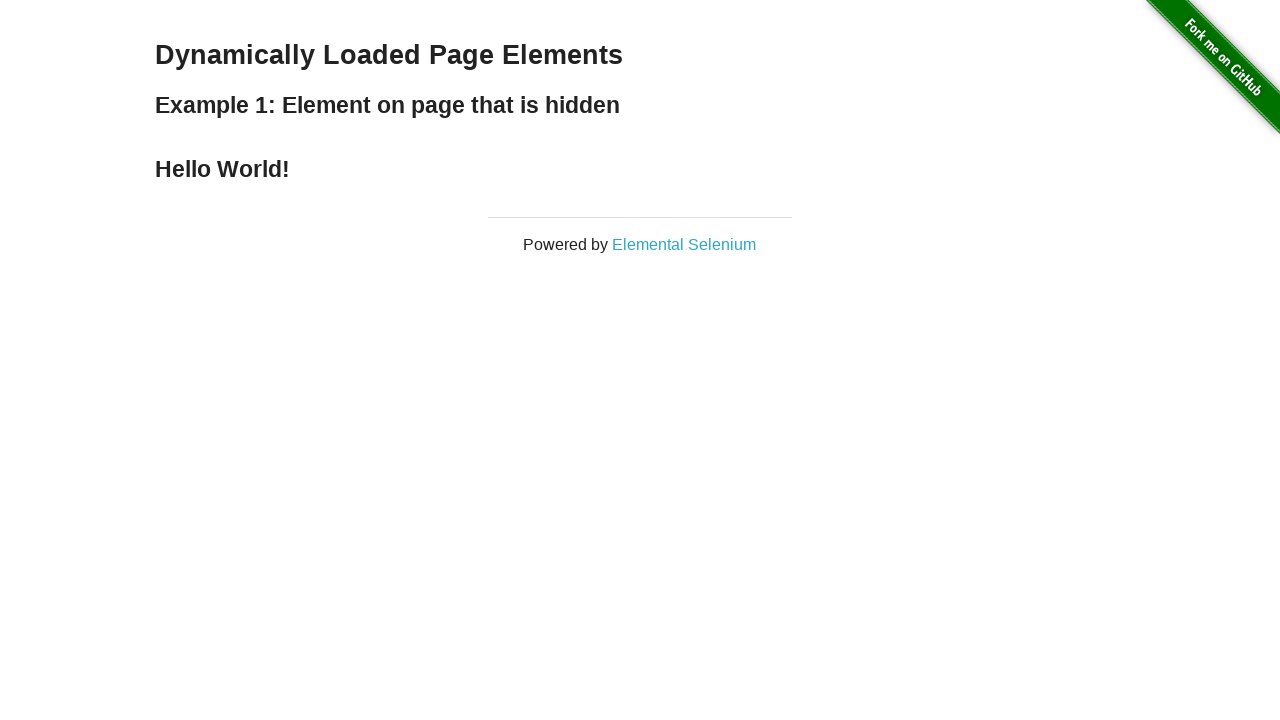

Retrieved text content from loaded h4 element
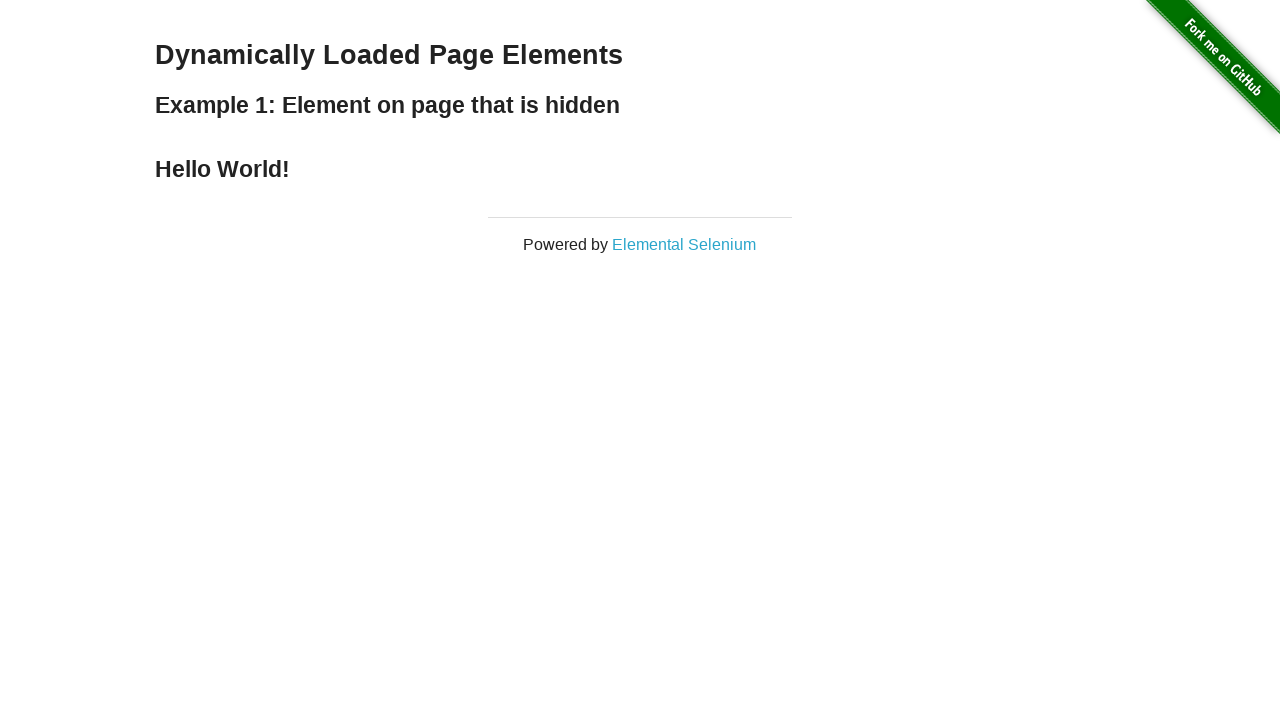

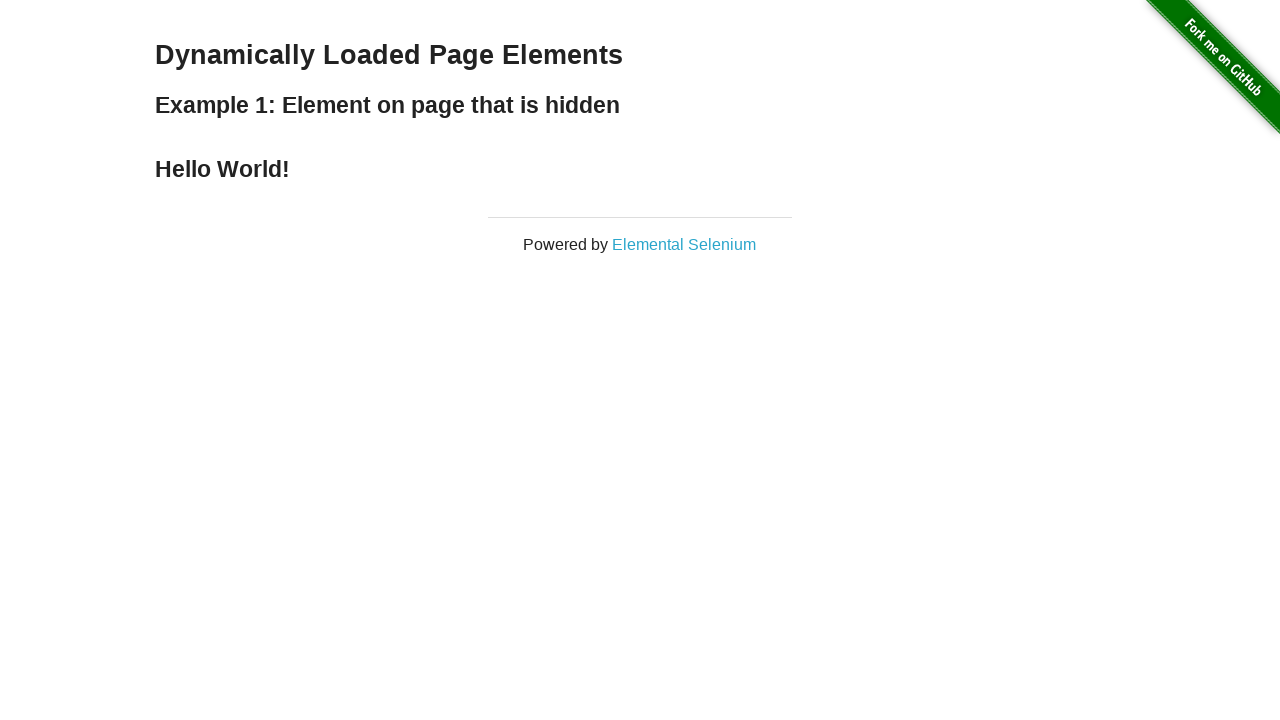